Verifies the "Log In" button text attribute on the NextBase CRM login page

Starting URL: https://login1.nextbasecrm.com/

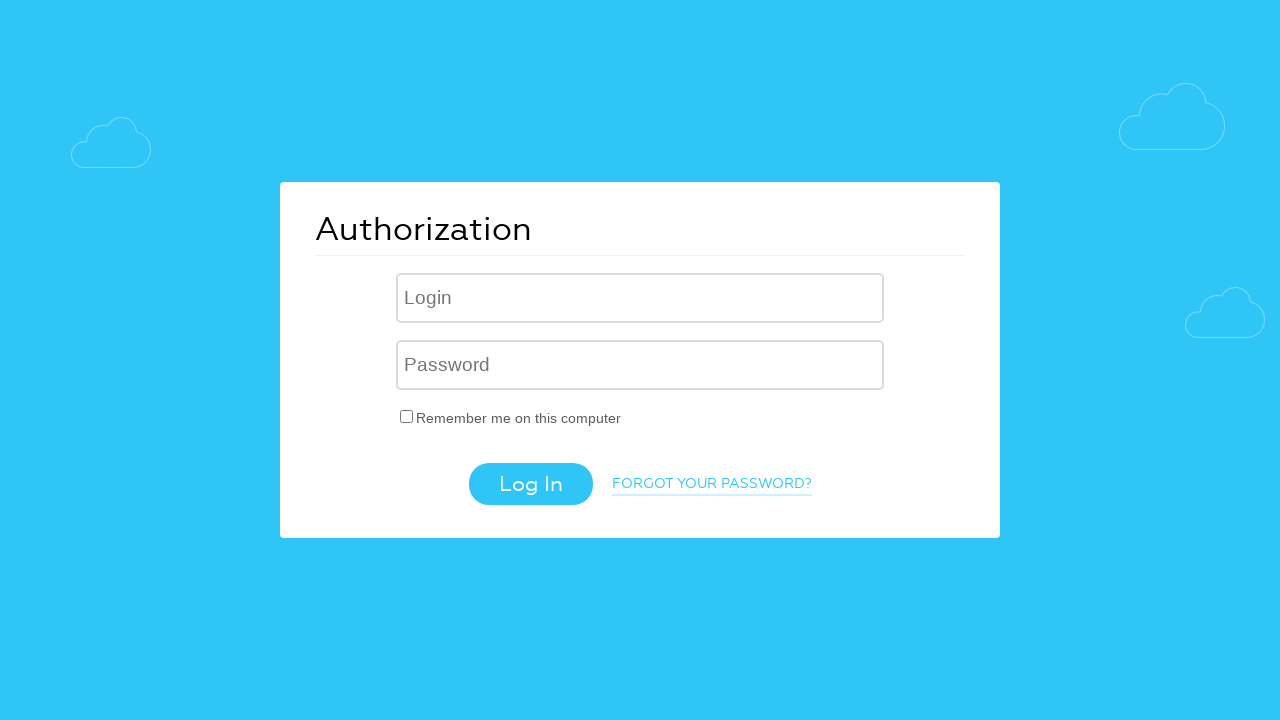

Located the 'Log In' button using CSS selector
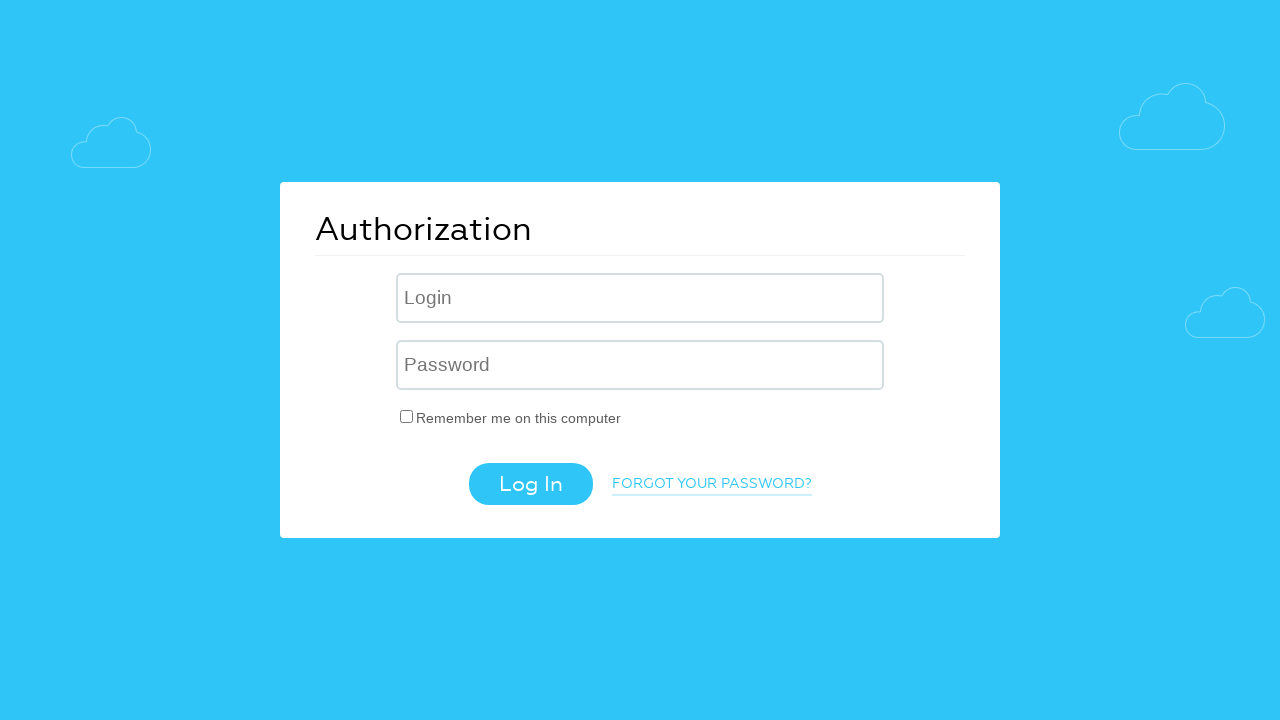

Retrieved the 'value' attribute from the 'Log In' button
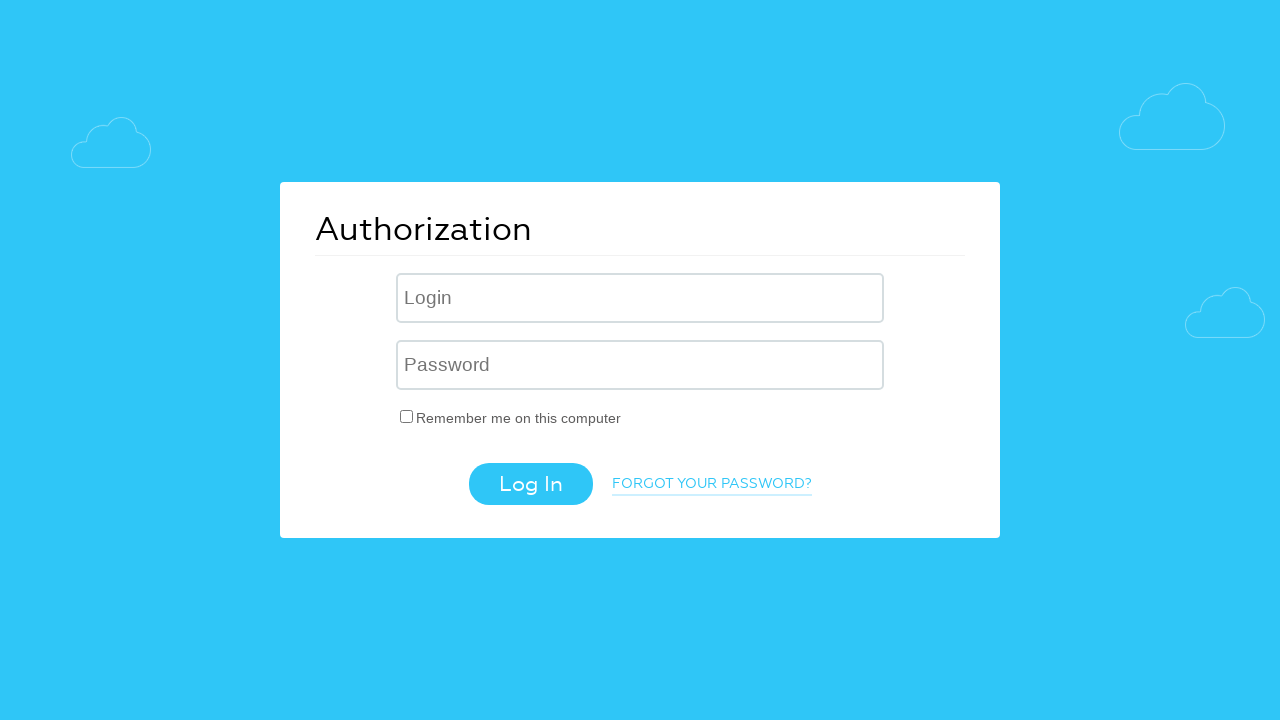

Verified button text matches expected value: 'Log In'
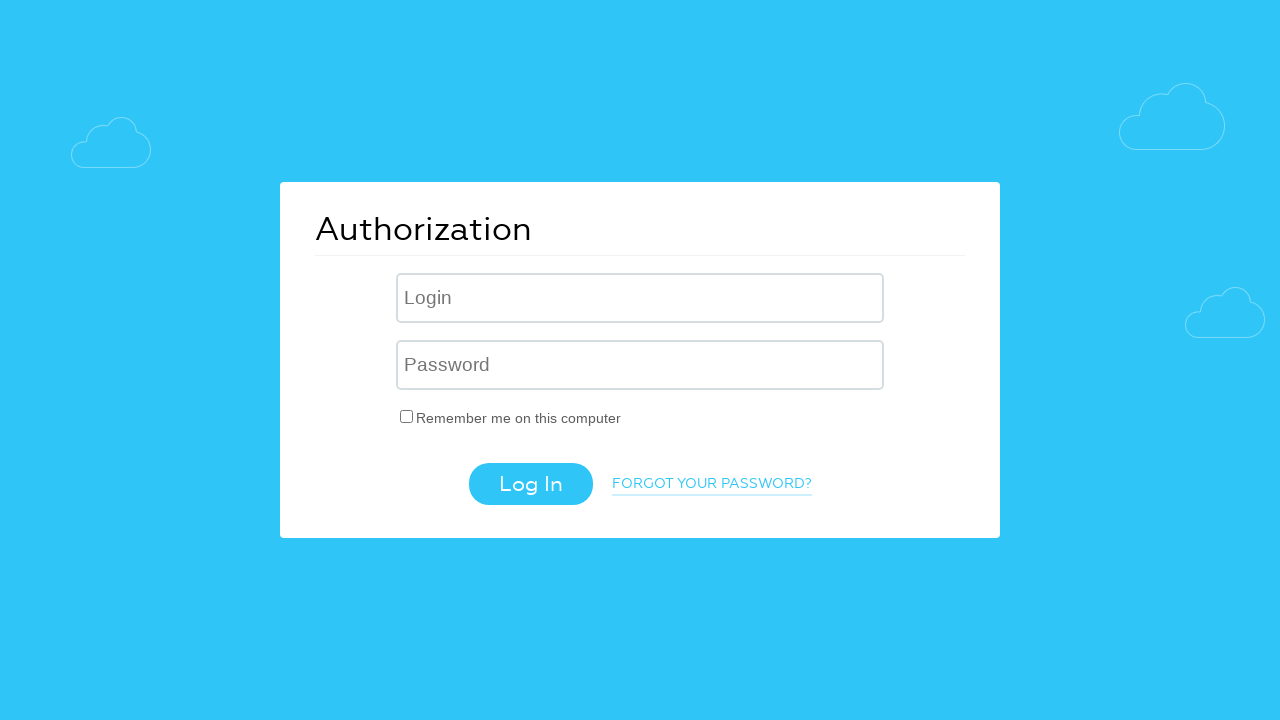

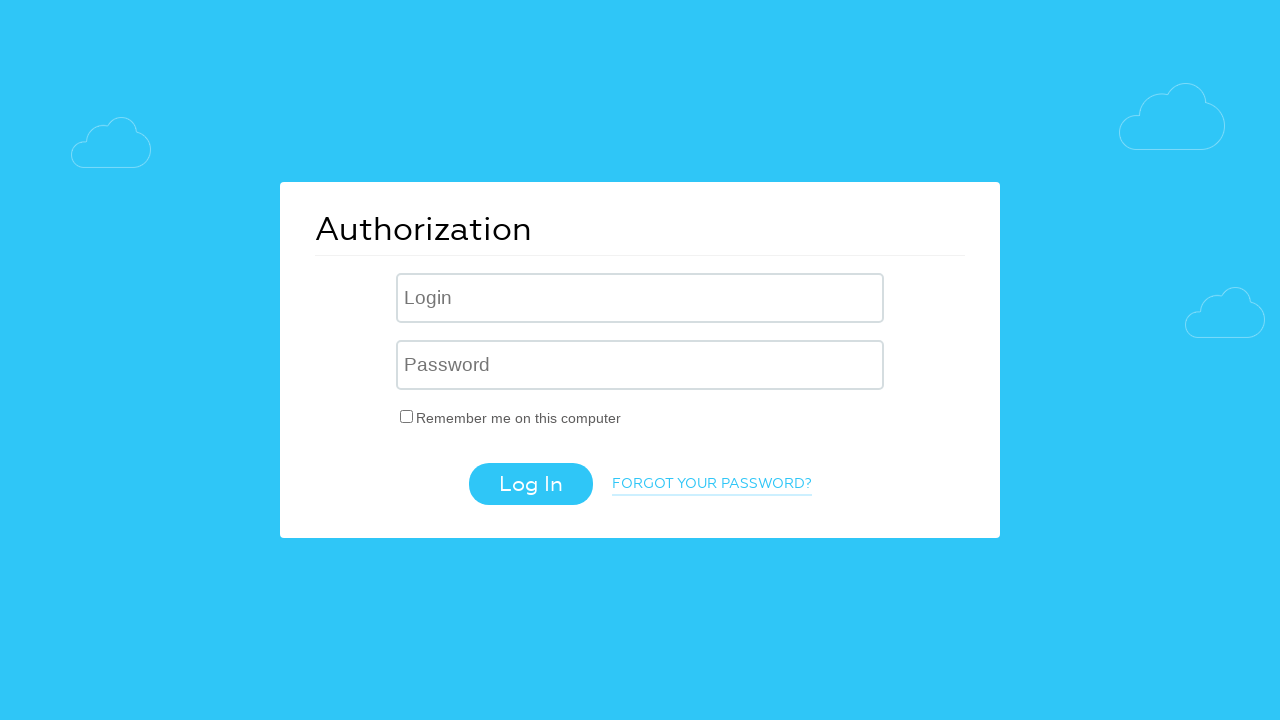